Tests opening a new browser window by navigating to a page, opening a new window, navigating to a different page in that window, and verifying there are 2 window handles.

Starting URL: https://the-internet.herokuapp.com/windows

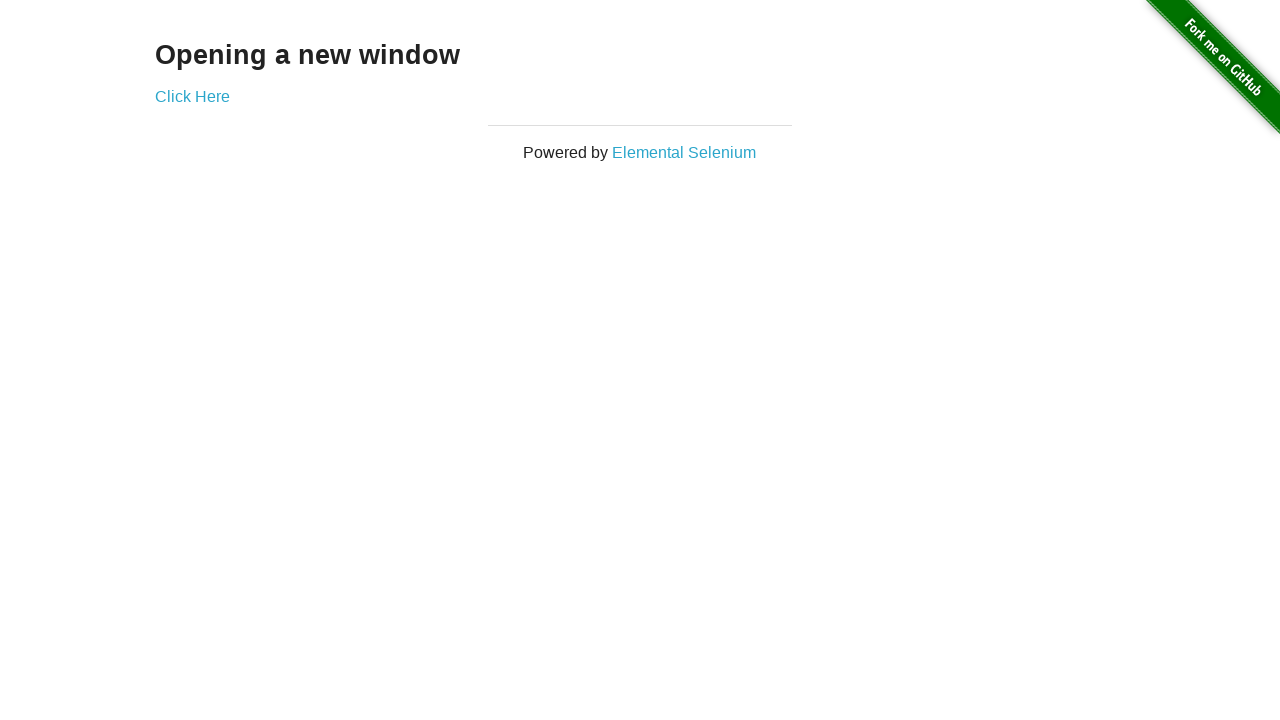

Opened a new browser window/page in the context
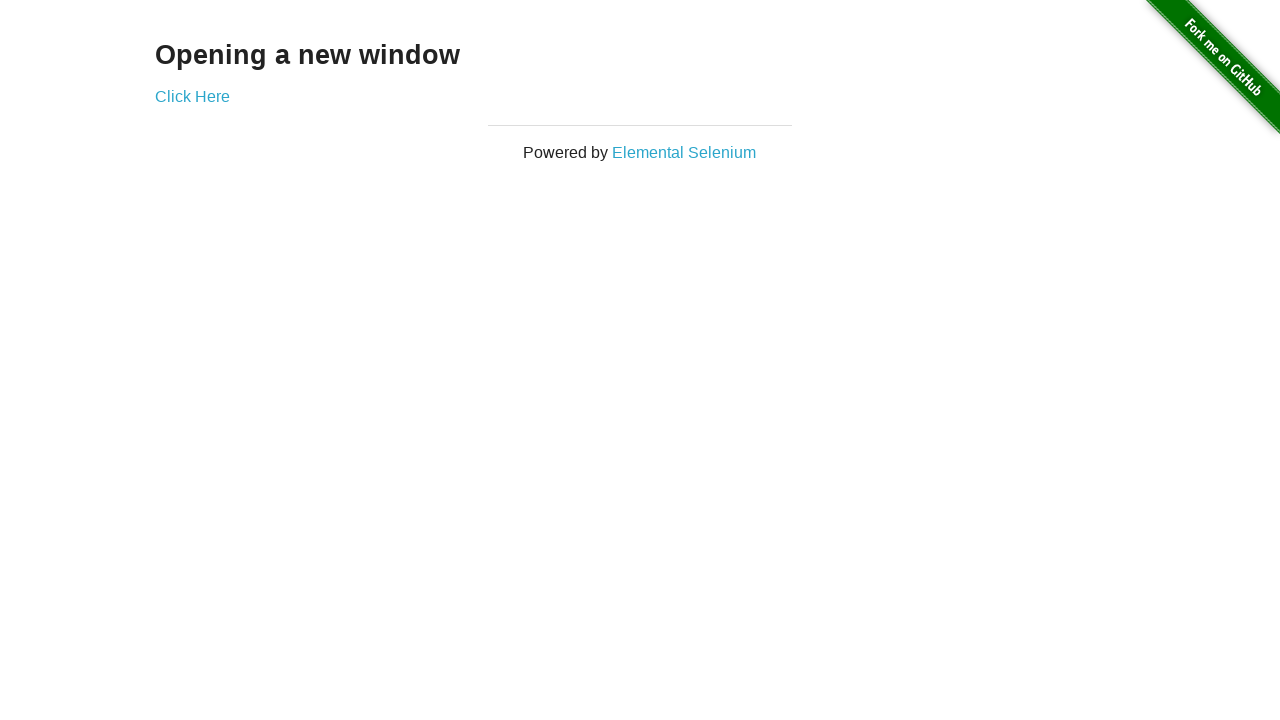

Navigated new window to https://the-internet.herokuapp.com/typos
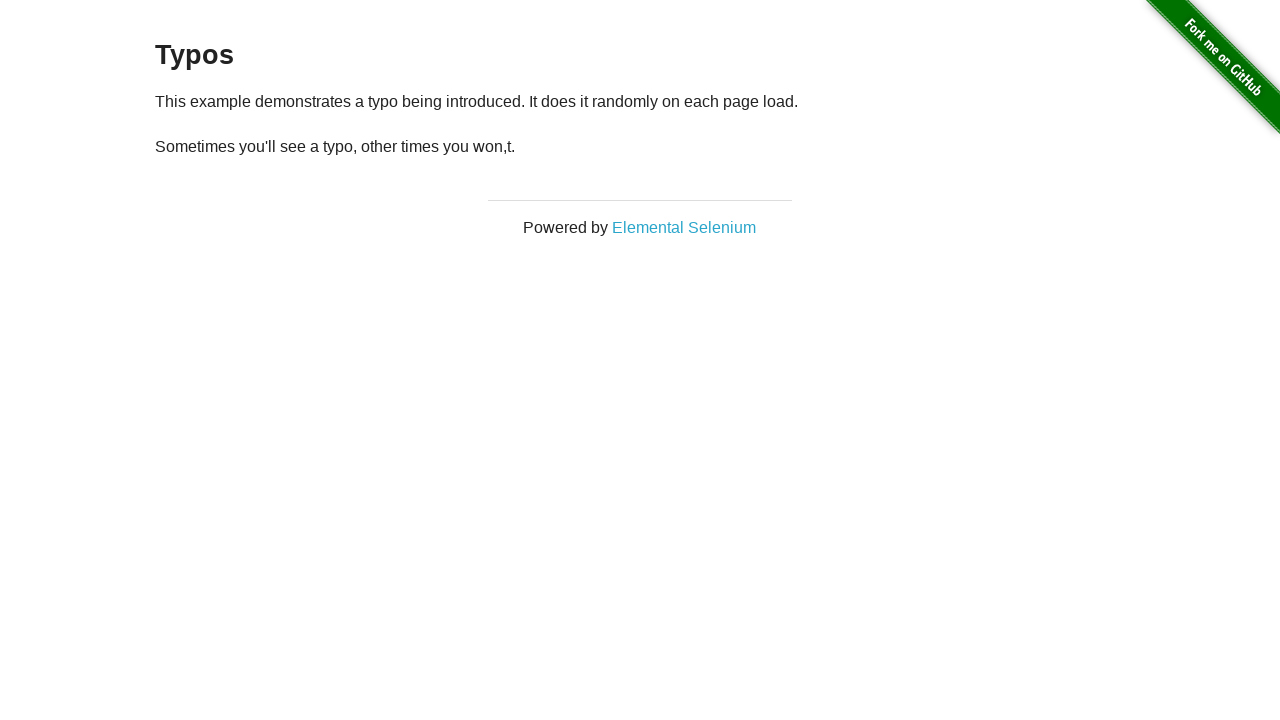

Verified that 2 window handles/pages are open
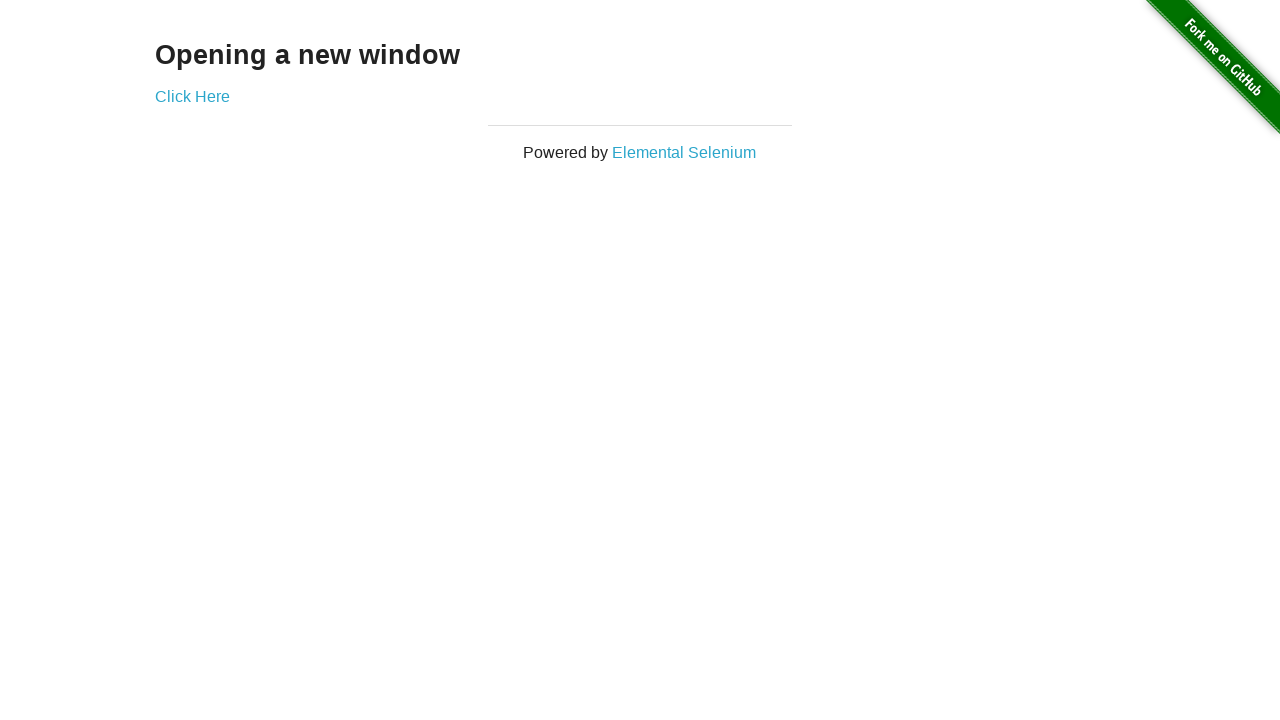

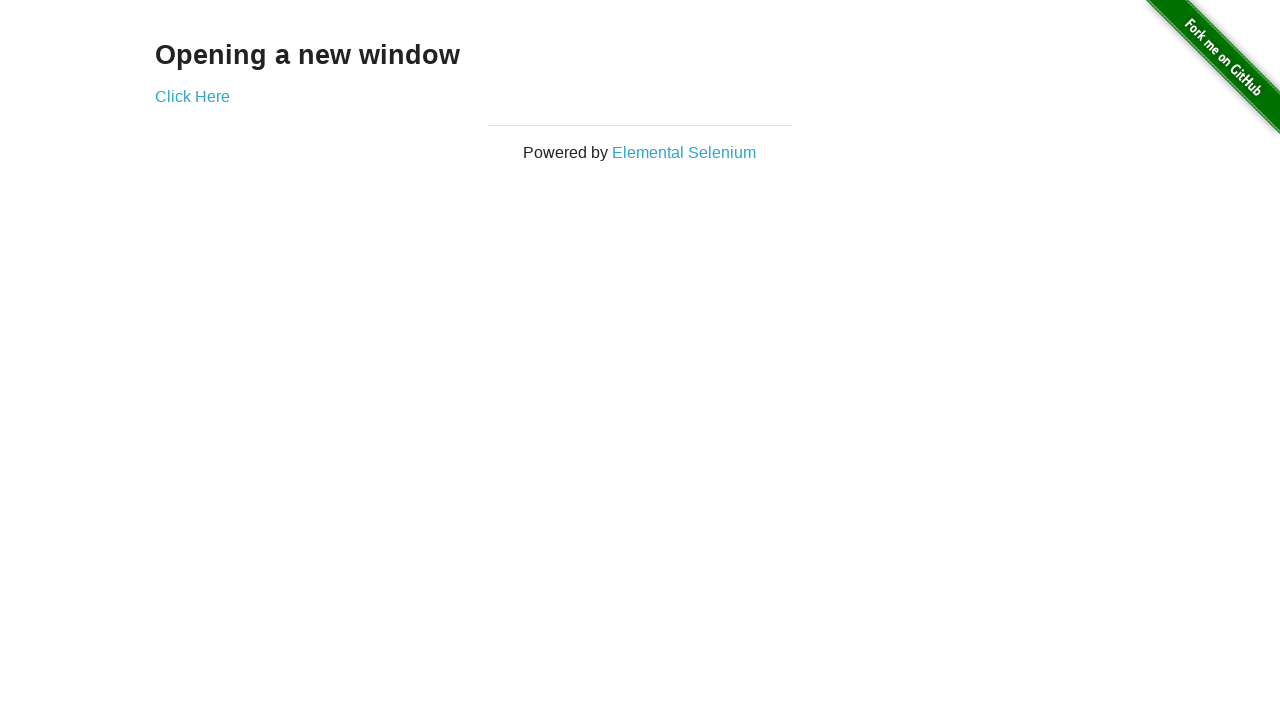